Tests window handling by clicking a link that opens a new window, extracting text from the child window, and using that text to fill a form field in the parent window

Starting URL: https://rahulshettyacademy.com/loginpagePractise/

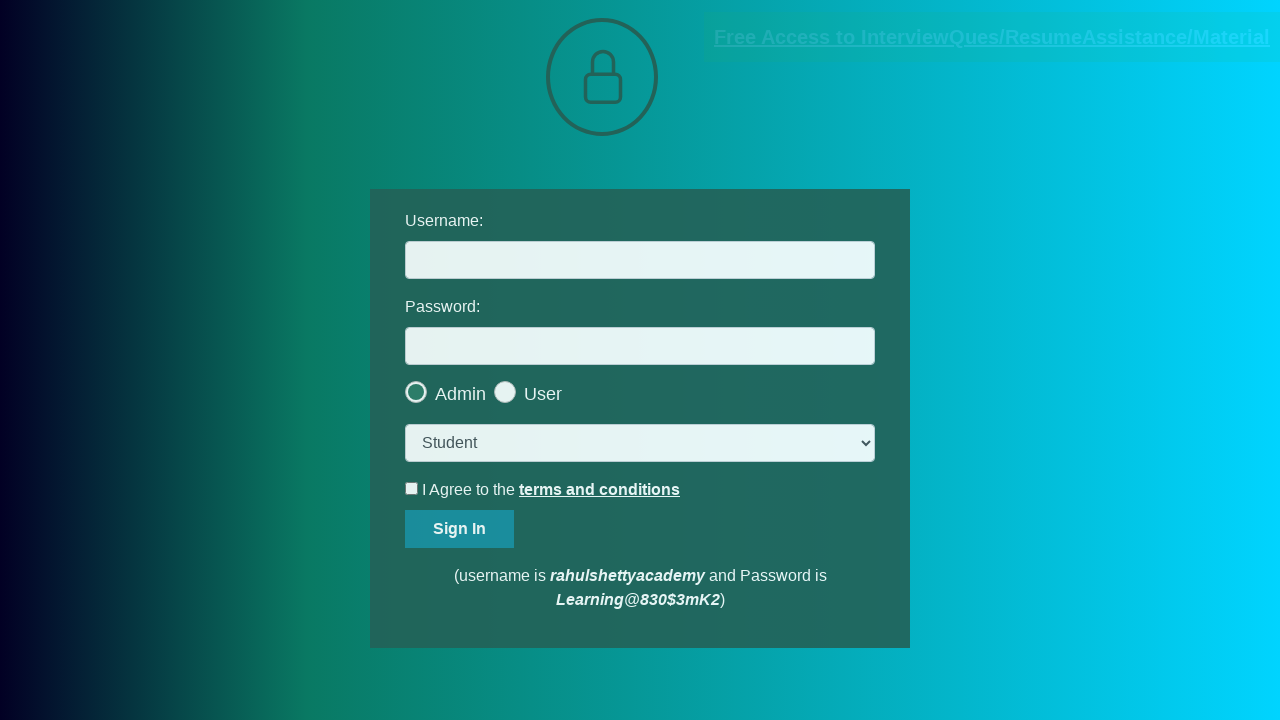

Clicked 'Free Access to' link which opened a new window at (992, 37) on xpath=//a[contains(text(),'Free Access to')]
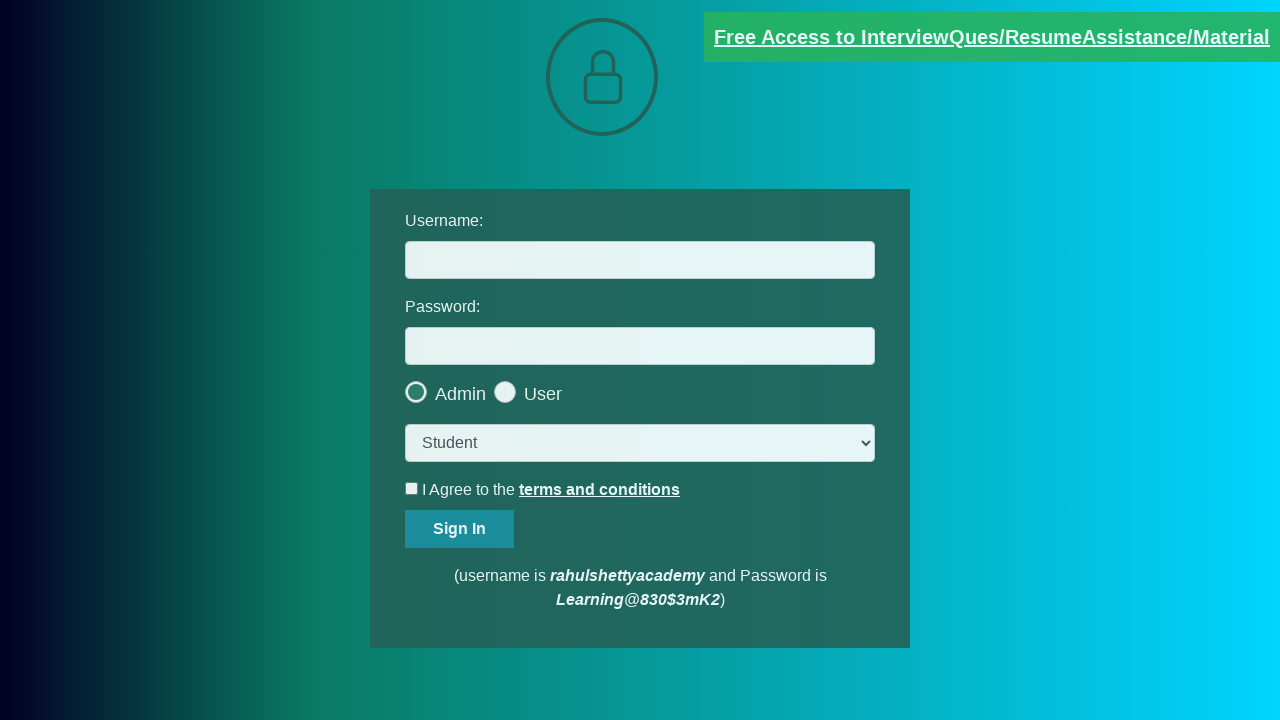

Extracted text content from new window
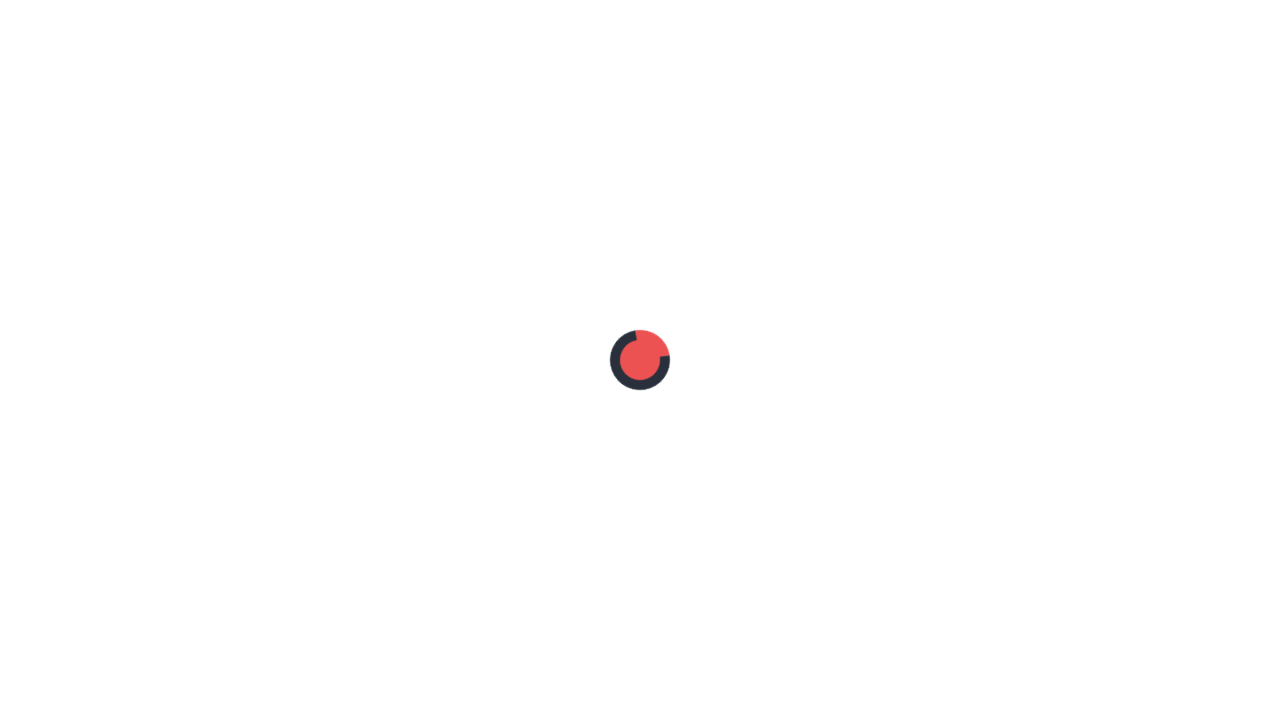

Parsed email address from text content: mentor@rahulshettyacademy.com
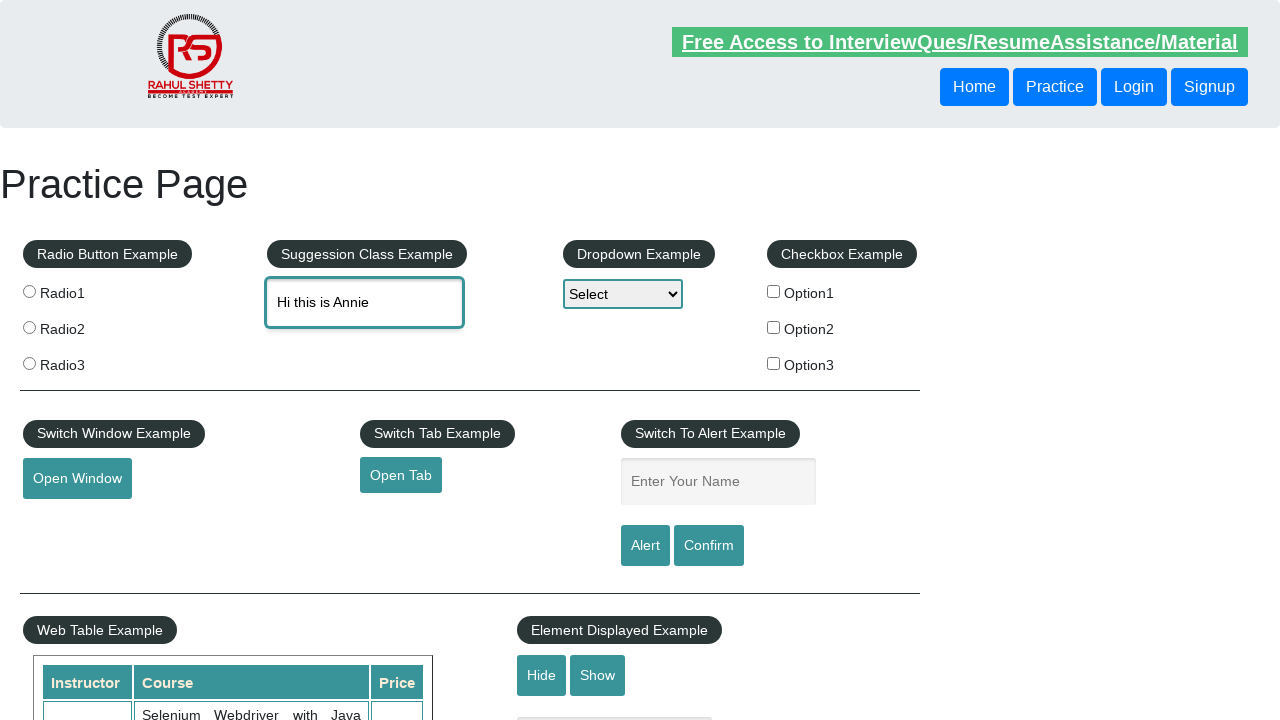

Closed the new window on #username
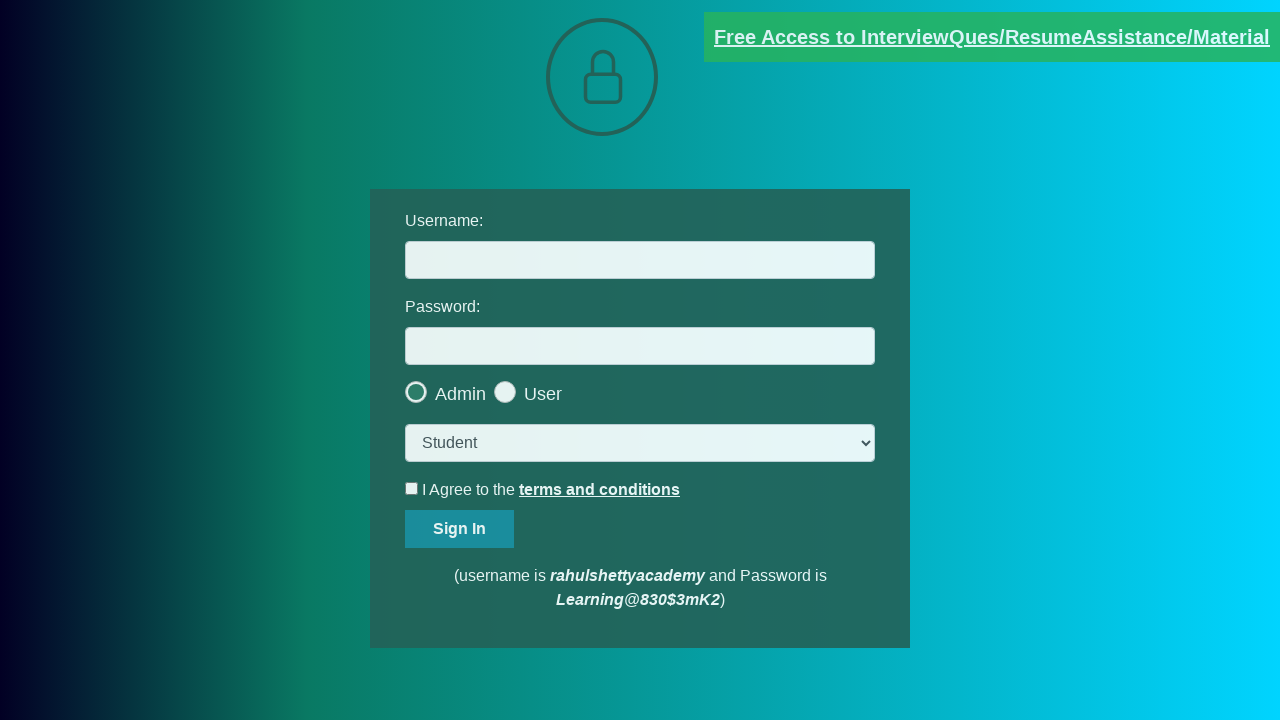

Filled username field with extracted email: mentor@rahulshettyacademy.com
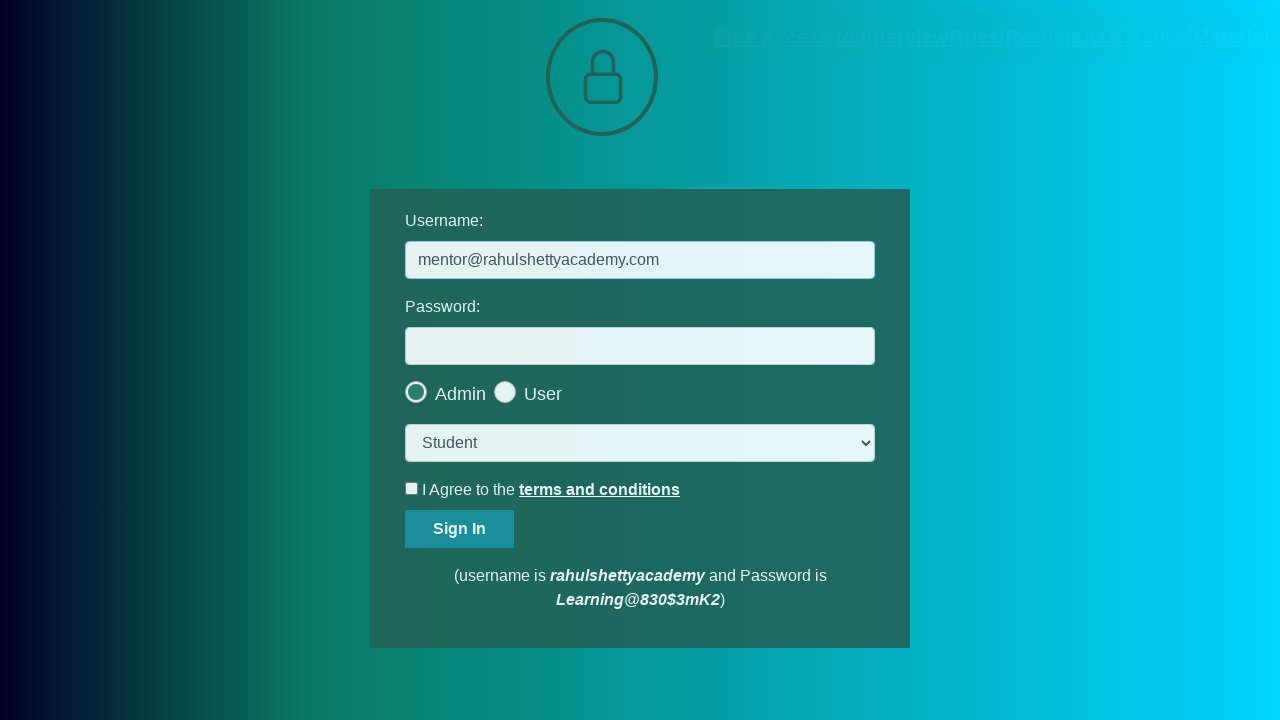

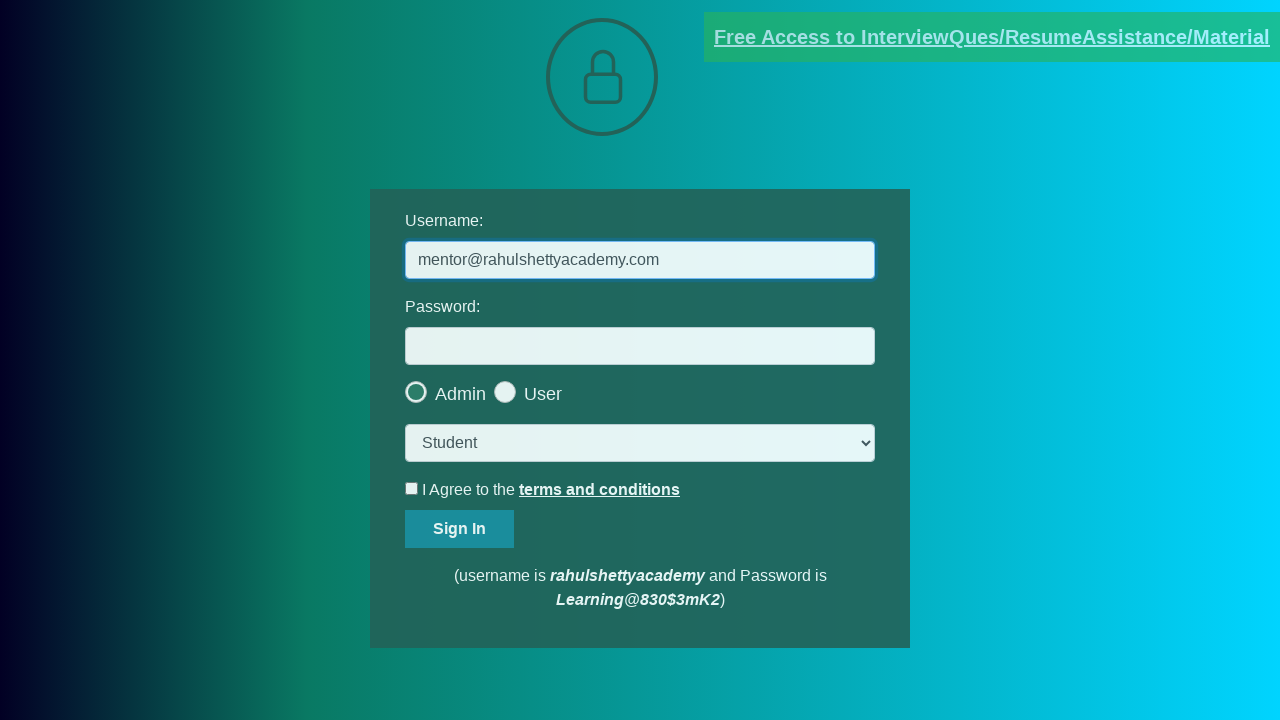